Tests the search functionality on Python.org by entering "pycon" in the search box and submitting the search form, then verifying results are found.

Starting URL: https://www.python.org

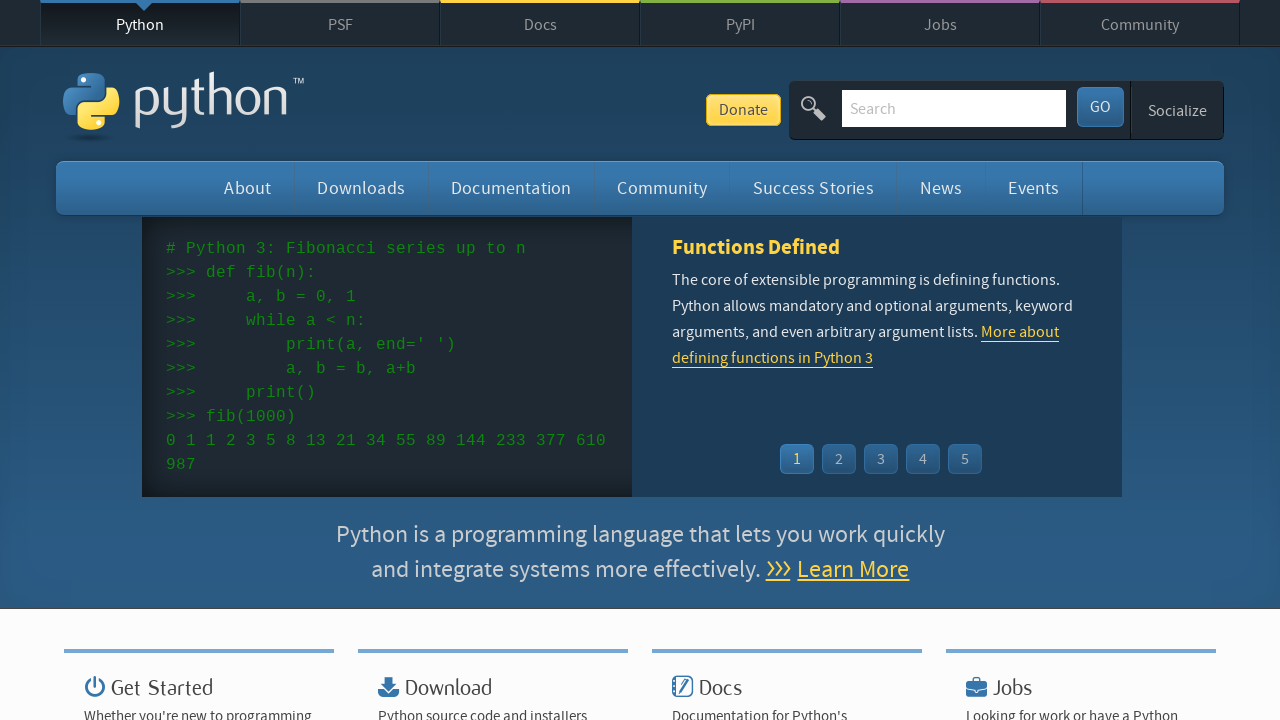

Verified page title contains 'Python'
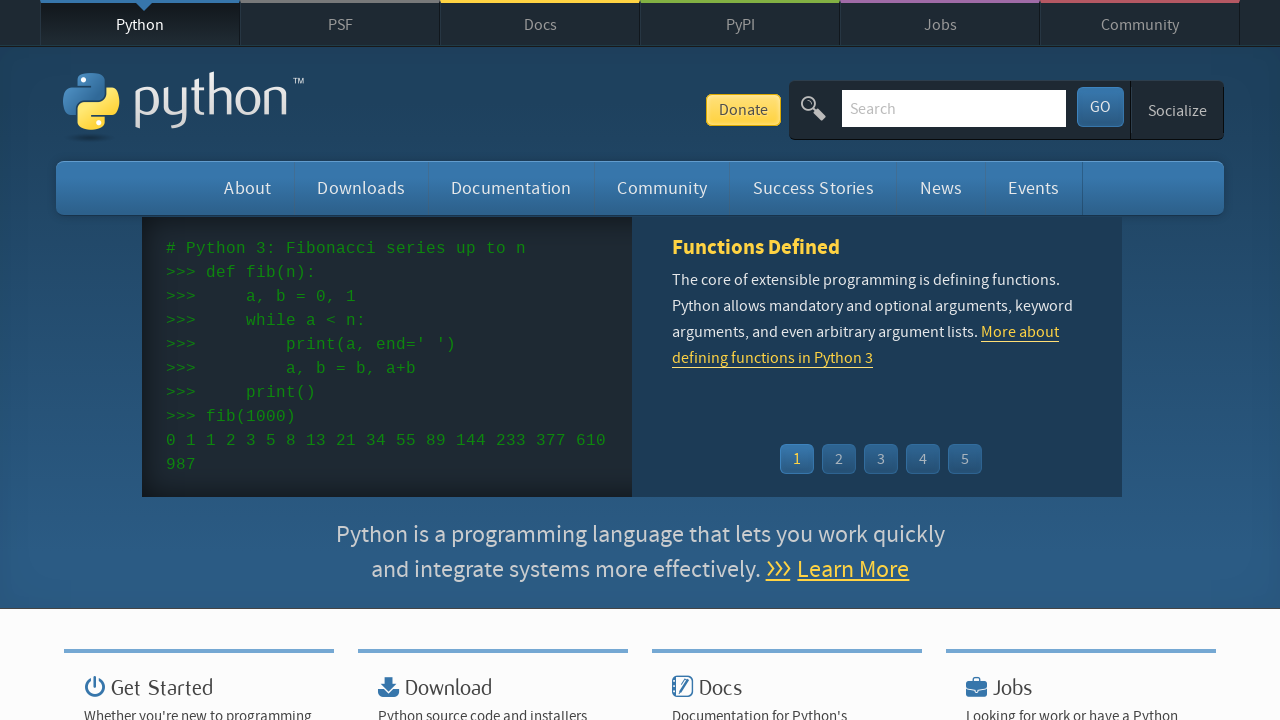

Located search input field
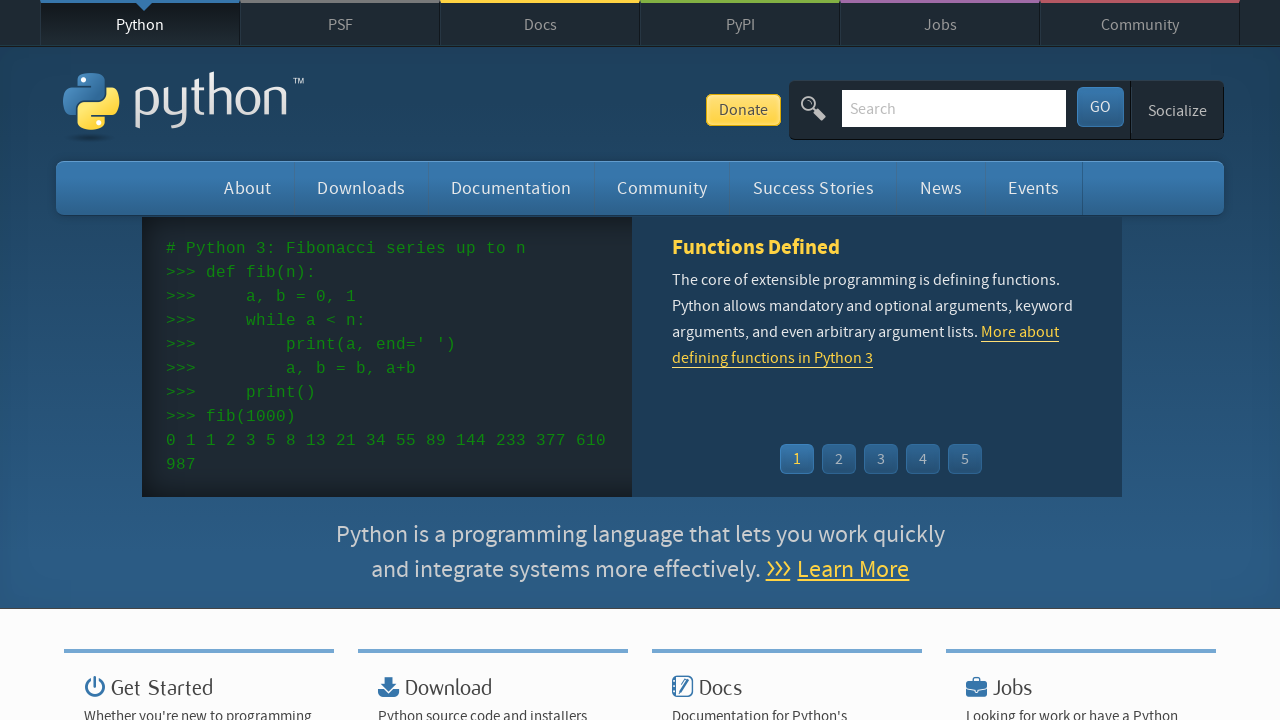

Cleared search input field on input[name='q']
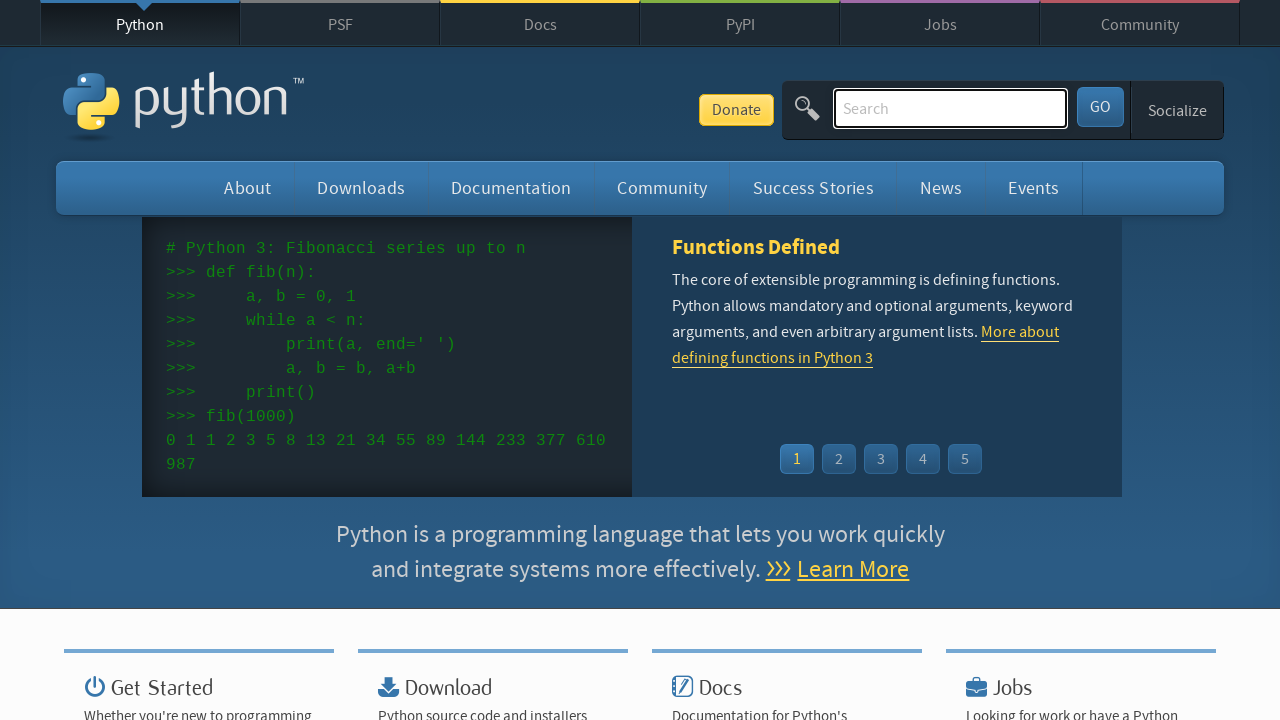

Filled search field with 'pycon' on input[name='q']
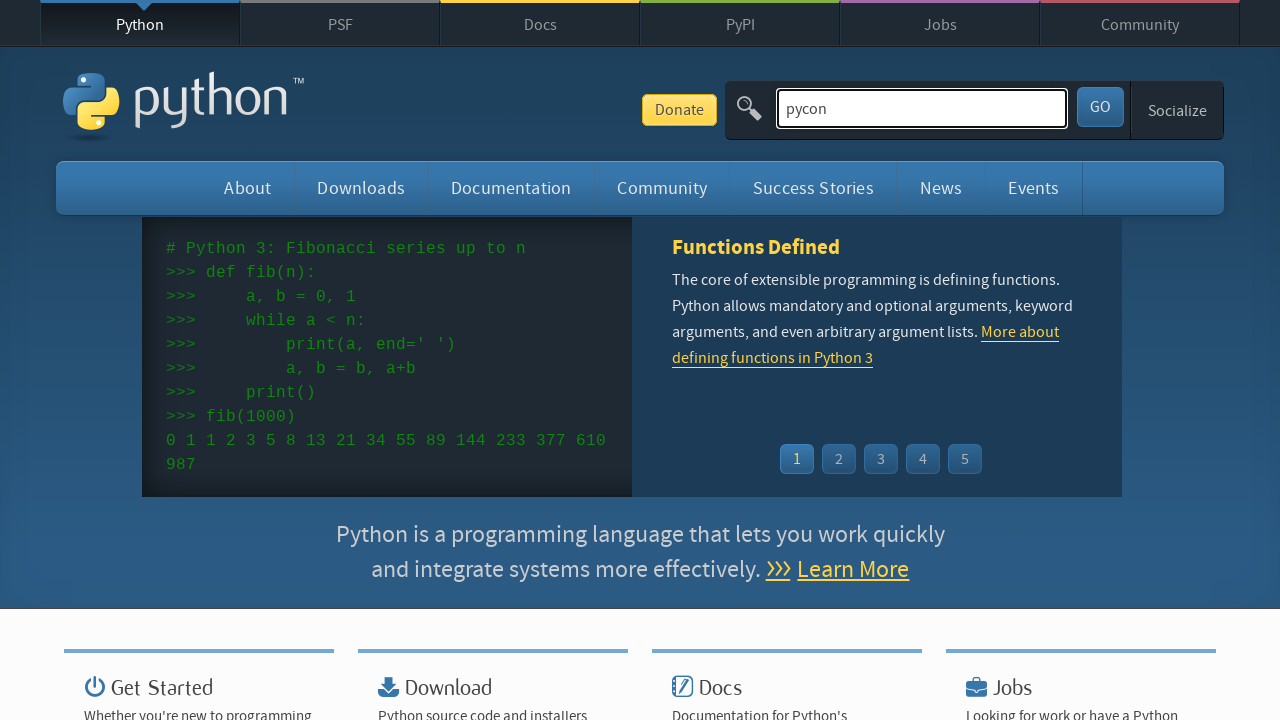

Pressed Enter to submit search form on input[name='q']
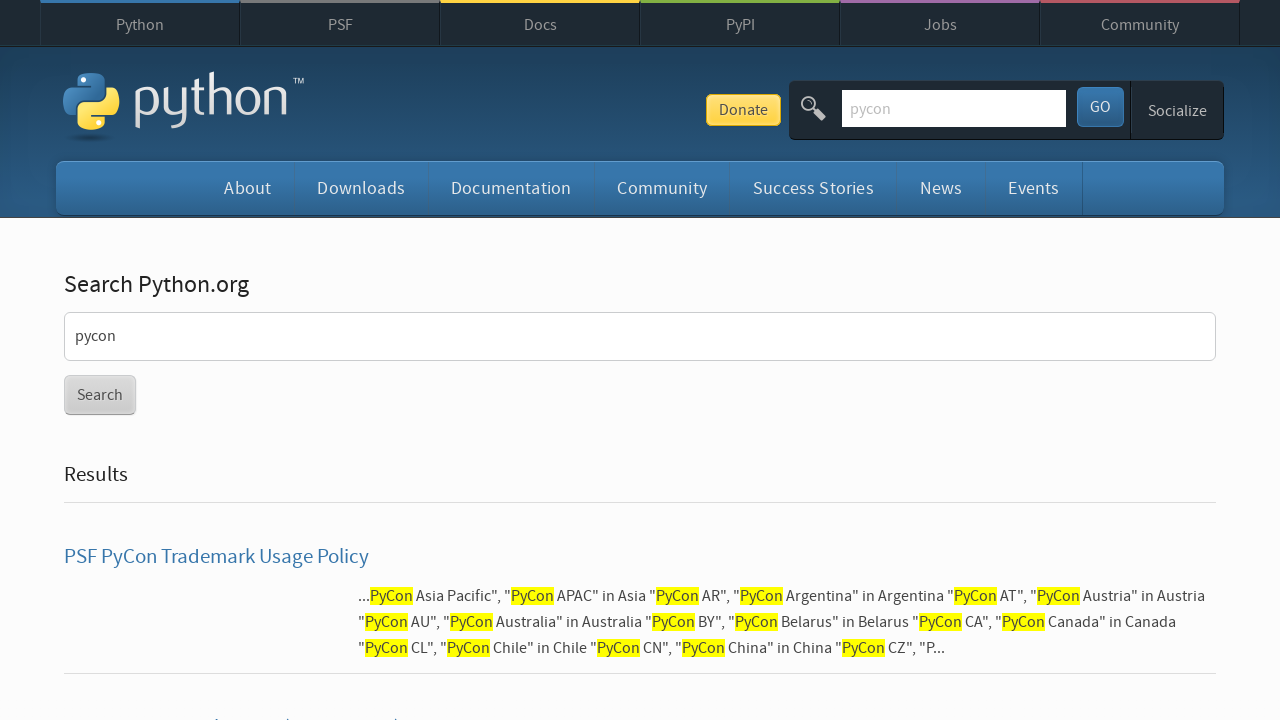

Waited for page content to load
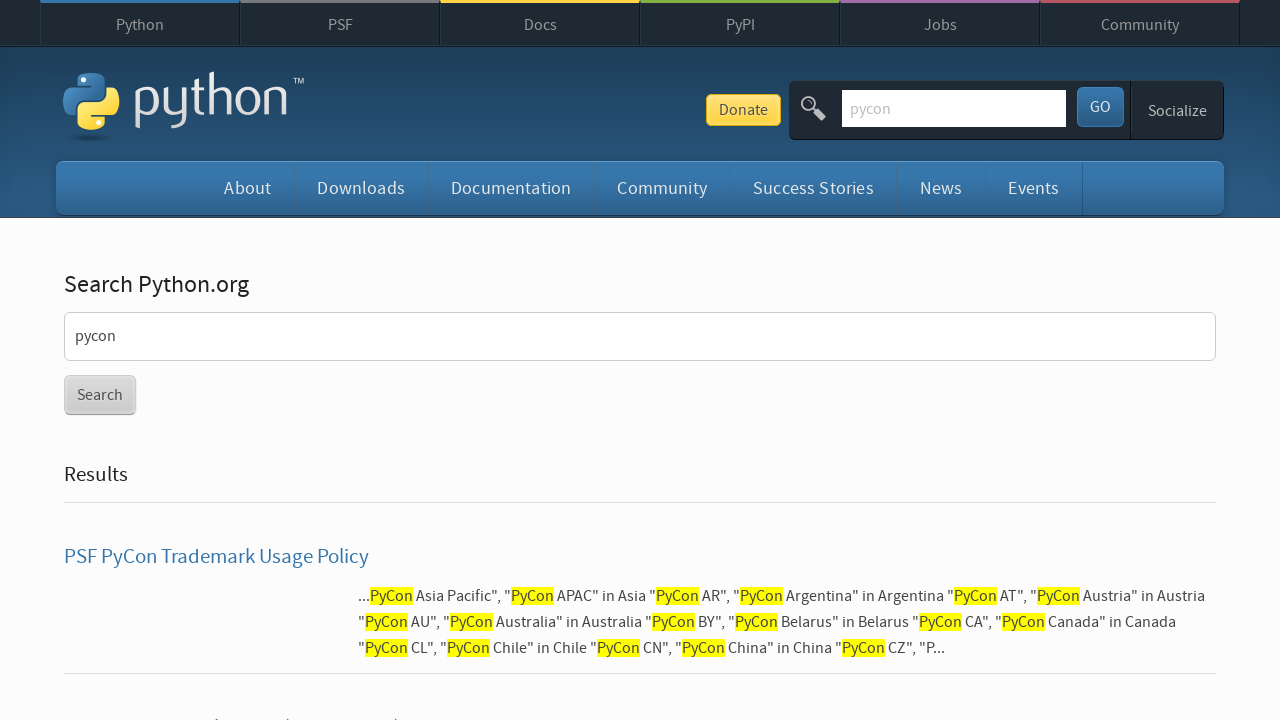

Verified search results were found (no 'No results found' message)
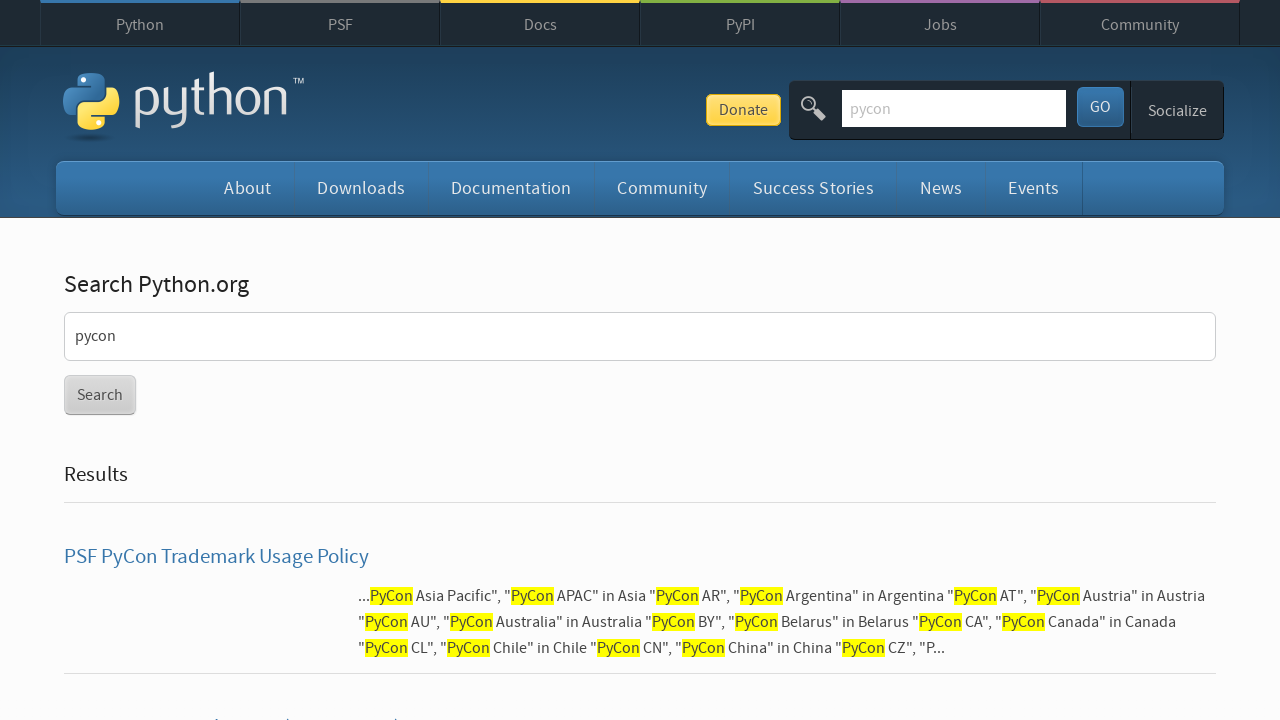

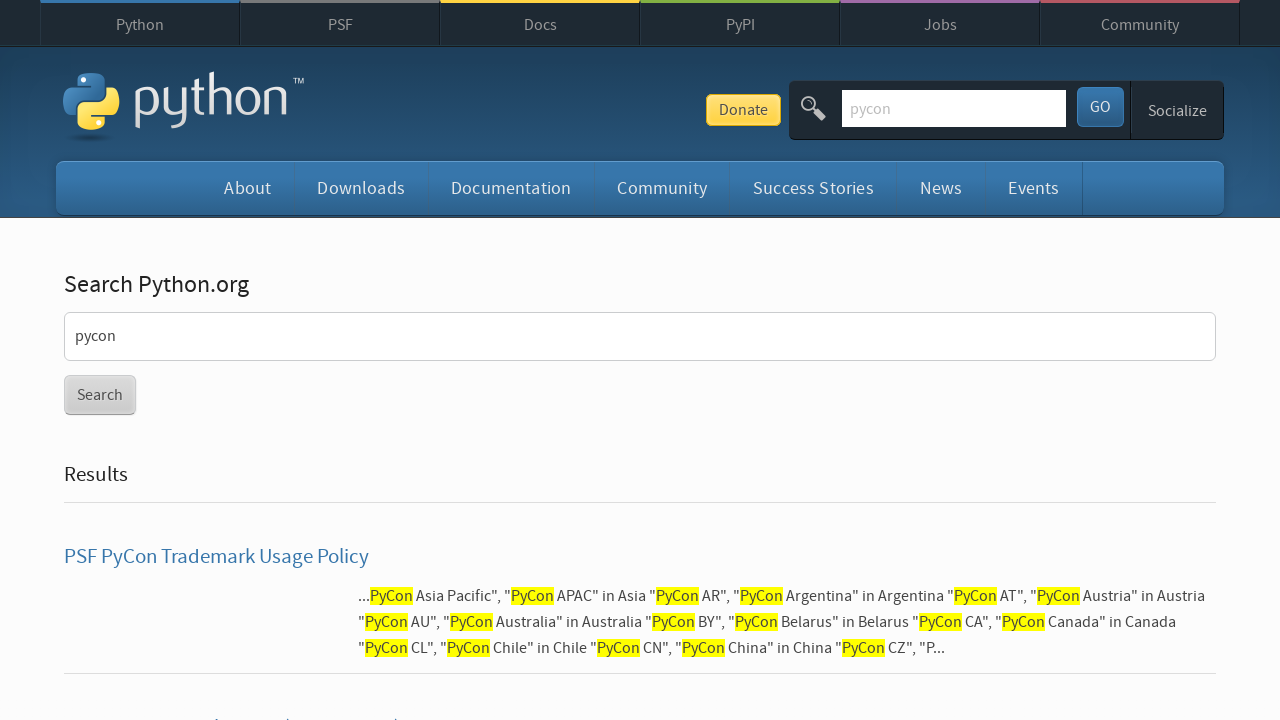